Tests a mortgage calculator by entering a purchase price and calculating the monthly payment results

Starting URL: https://www.mlcalc.com

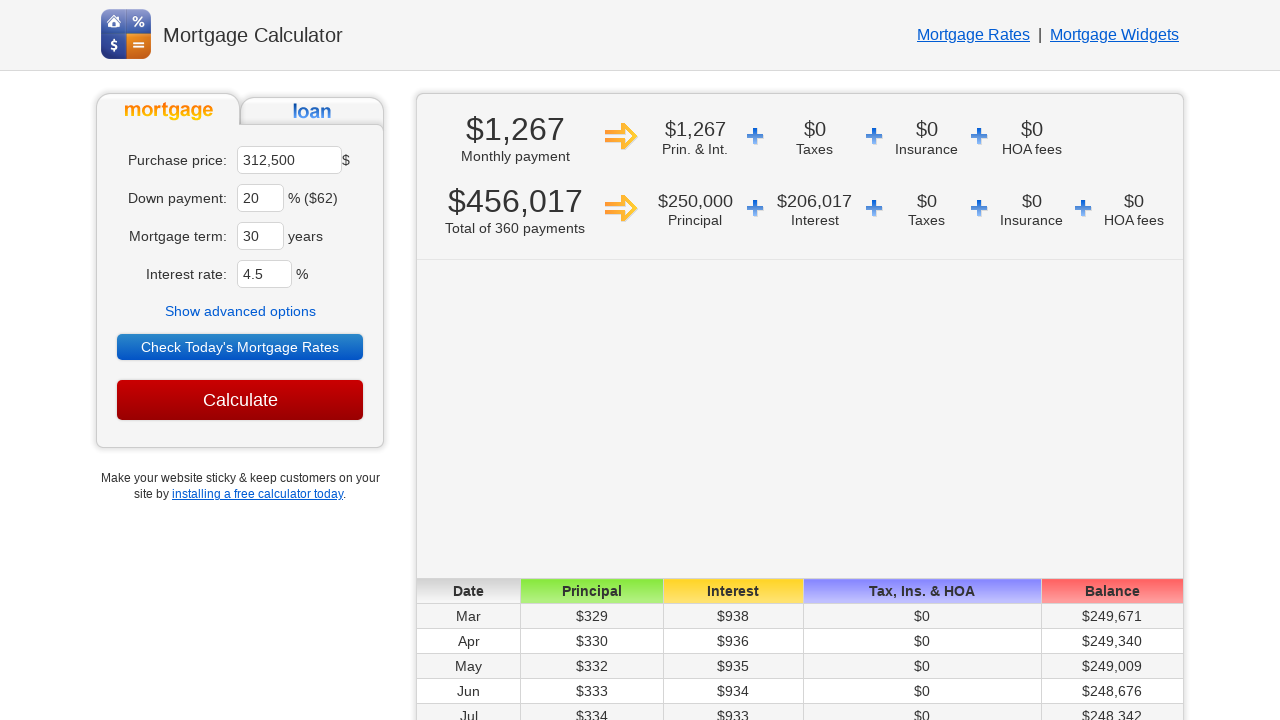

Located purchase price input field
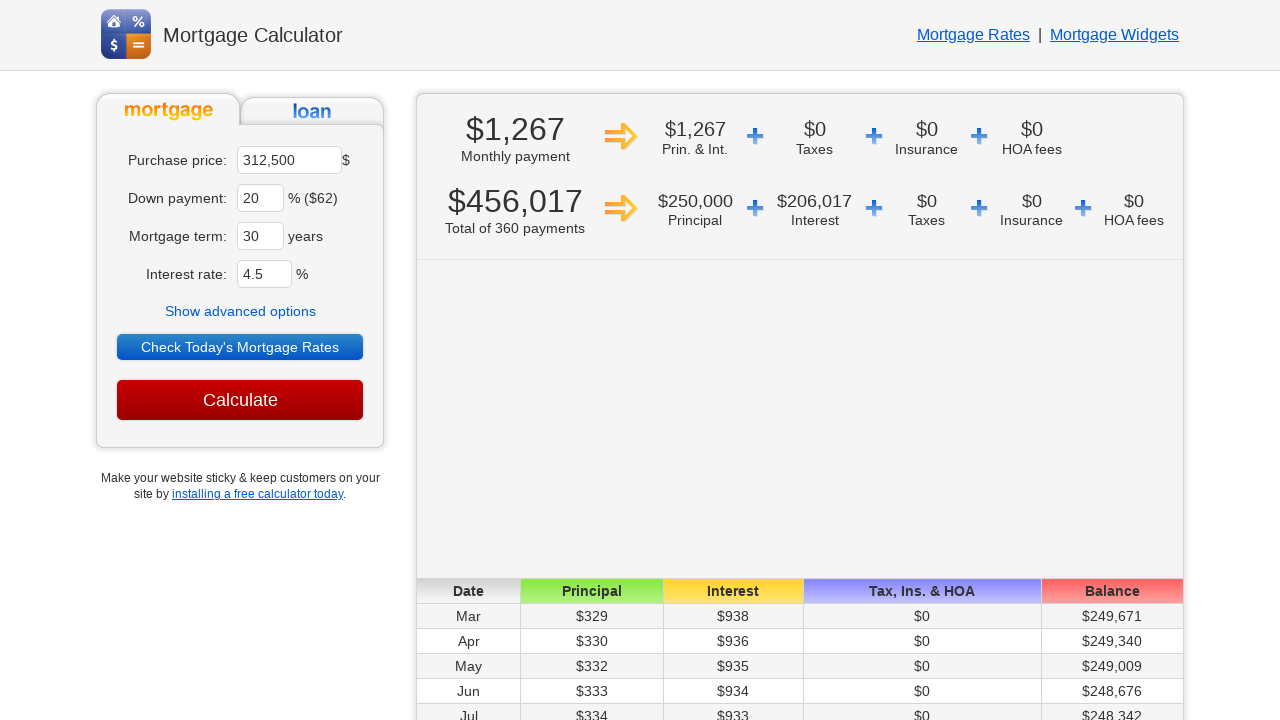

Cleared auto-populated purchase price field on input[name='ma']
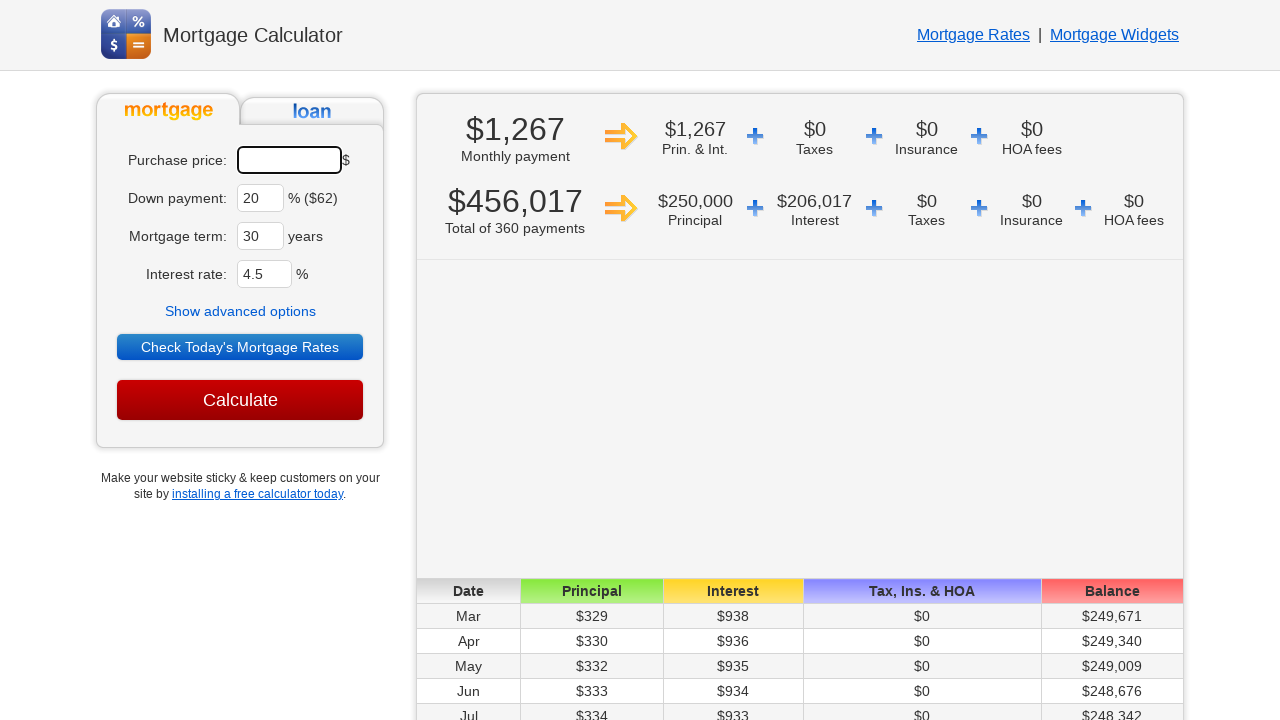

Entered purchase price of 250000 on input[name='ma']
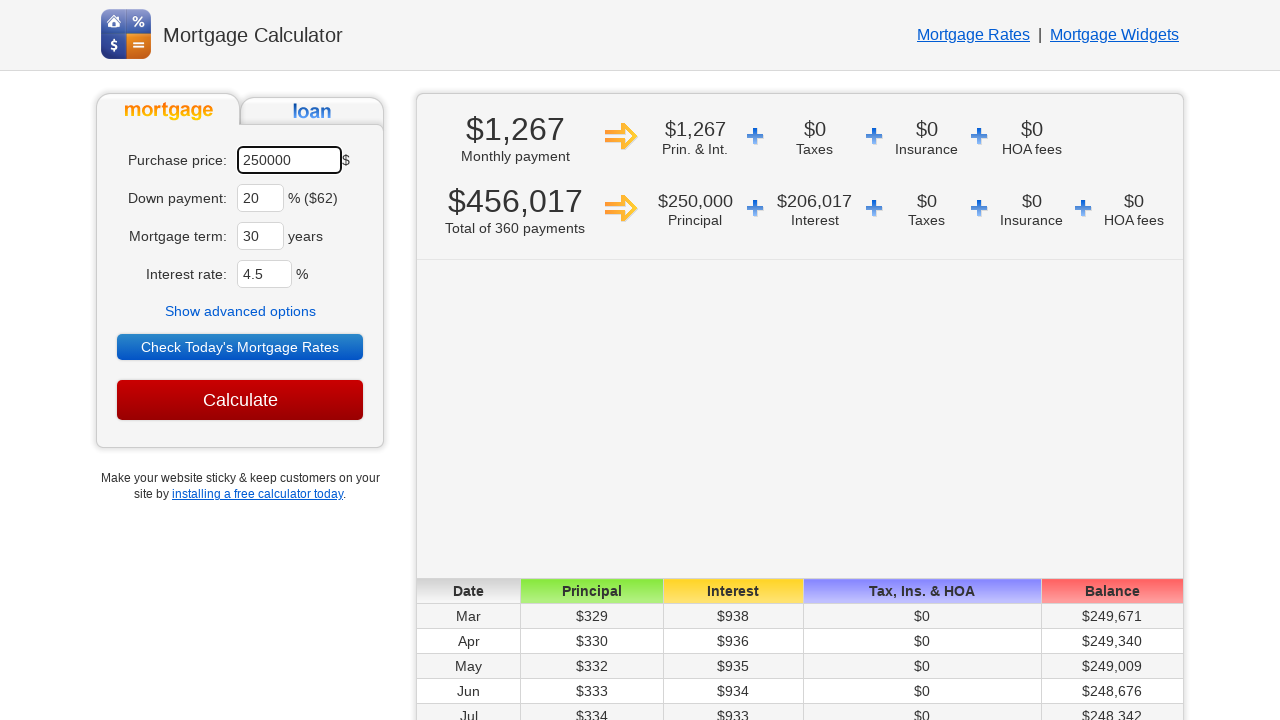

Clicked Calculate button at (240, 400) on input[value='Calculate']
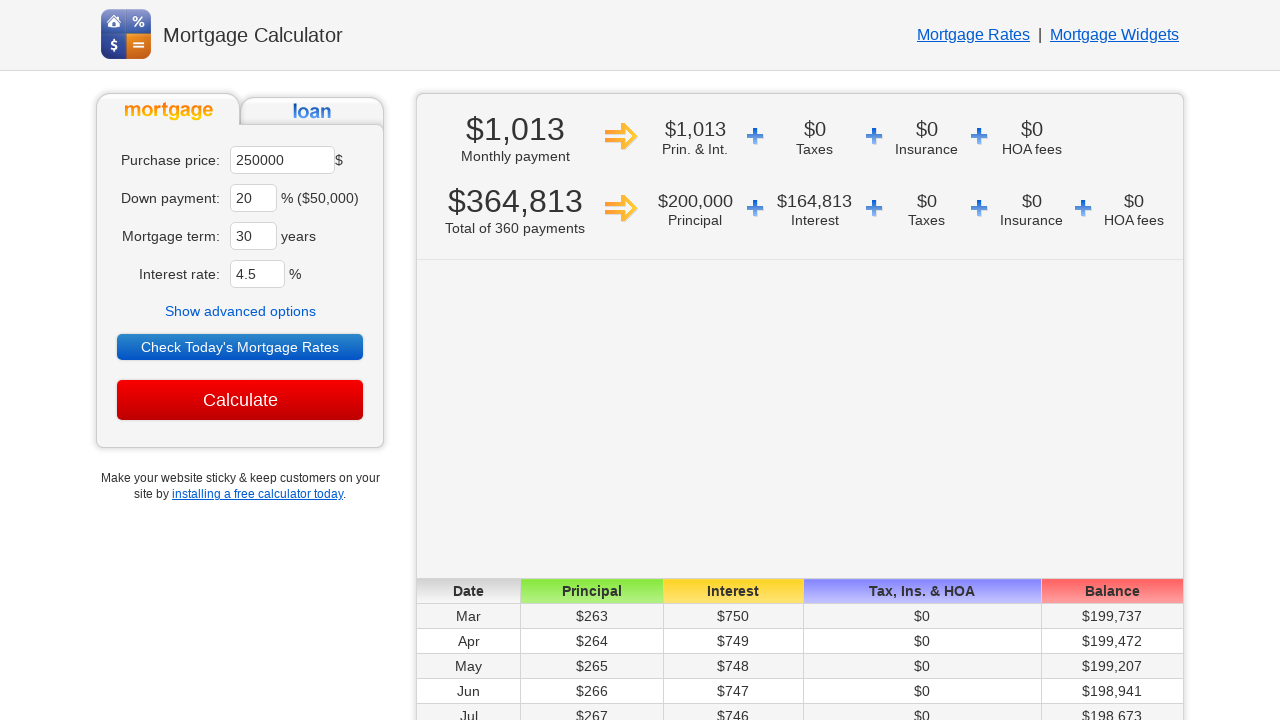

Results loaded and payment display elements appeared
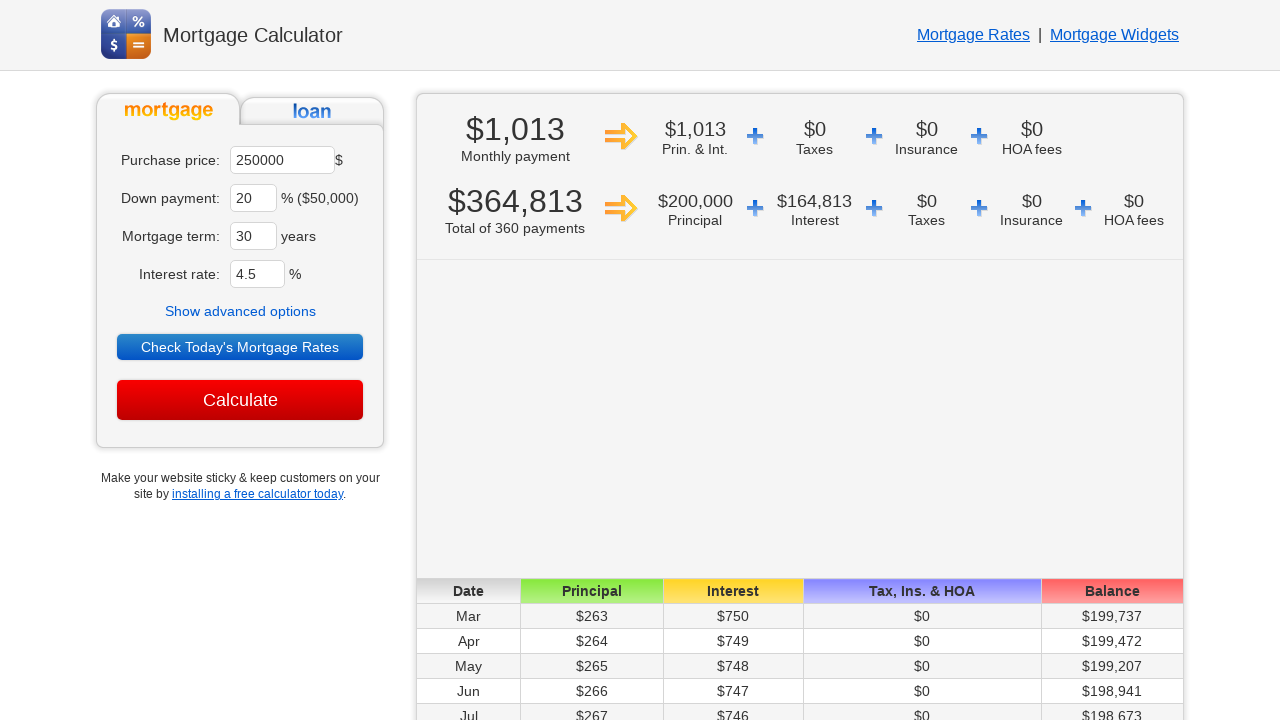

Located all payment result elements
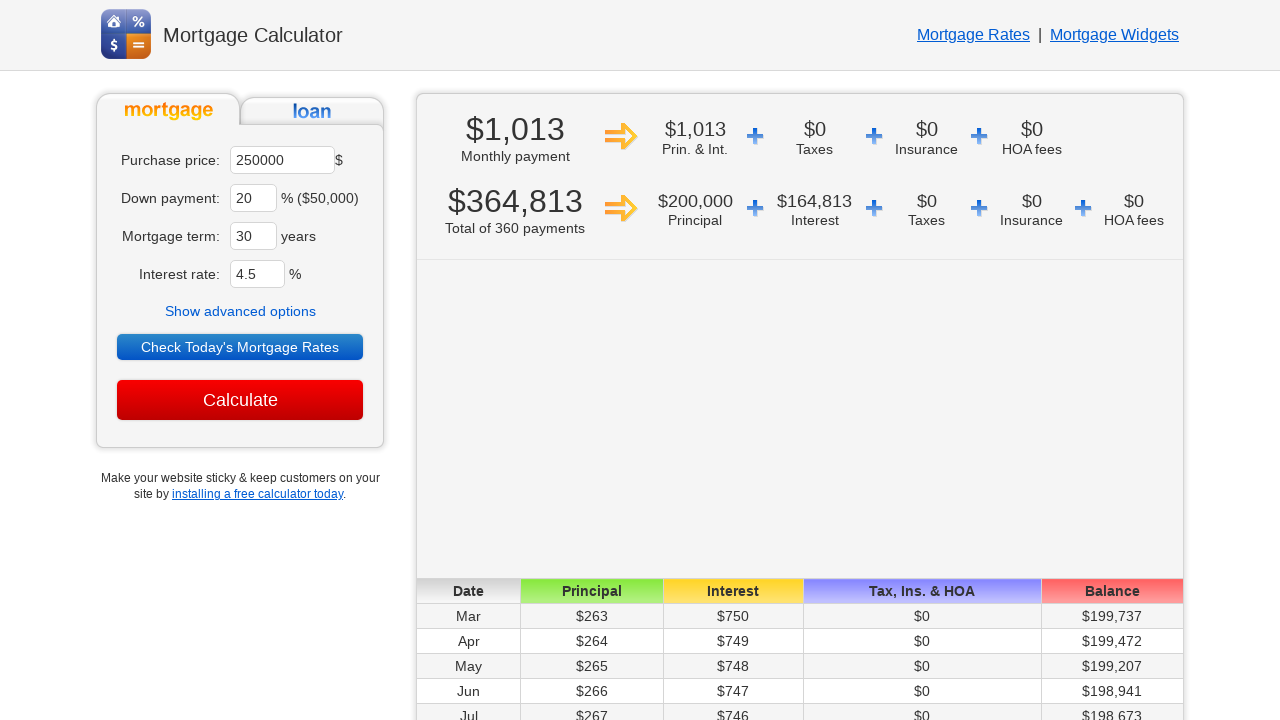

Retrieved monthly payment: $1,013
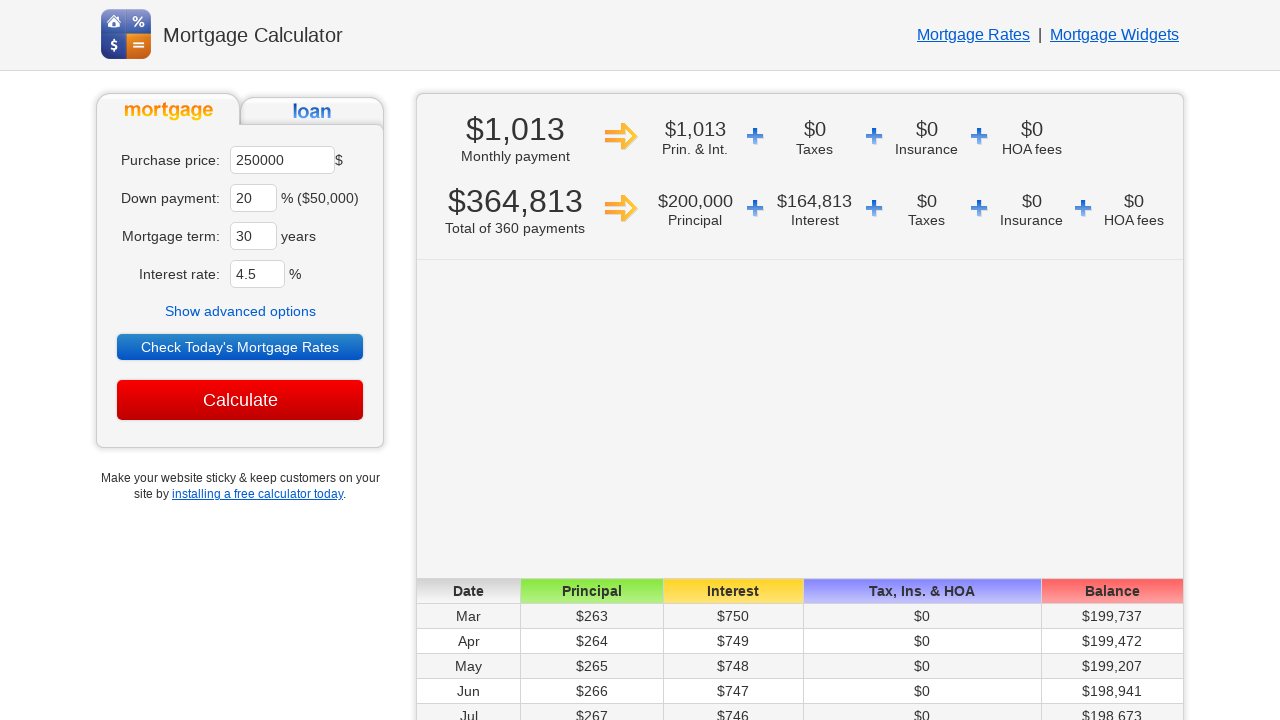

Retrieved total payment: $364,813
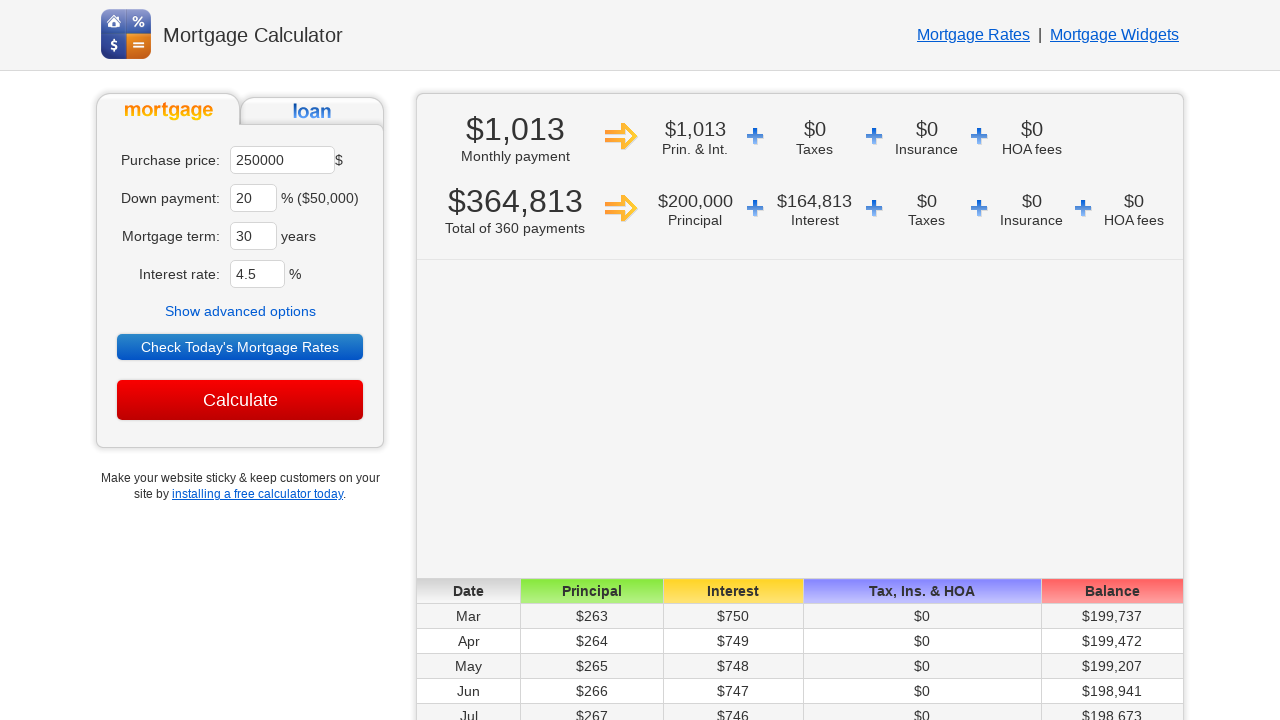

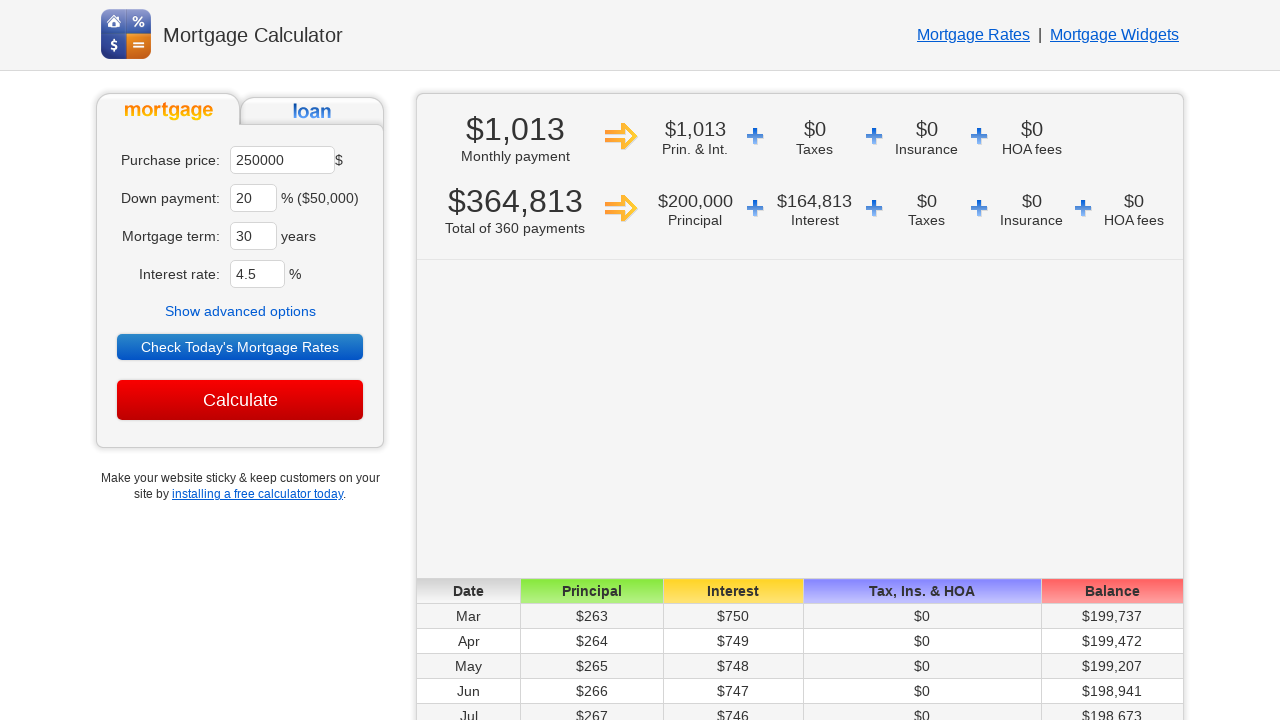